Clicks the first button in the homepage menu and verifies navigation to the Input field page

Starting URL: https://www.qa-practice.com/

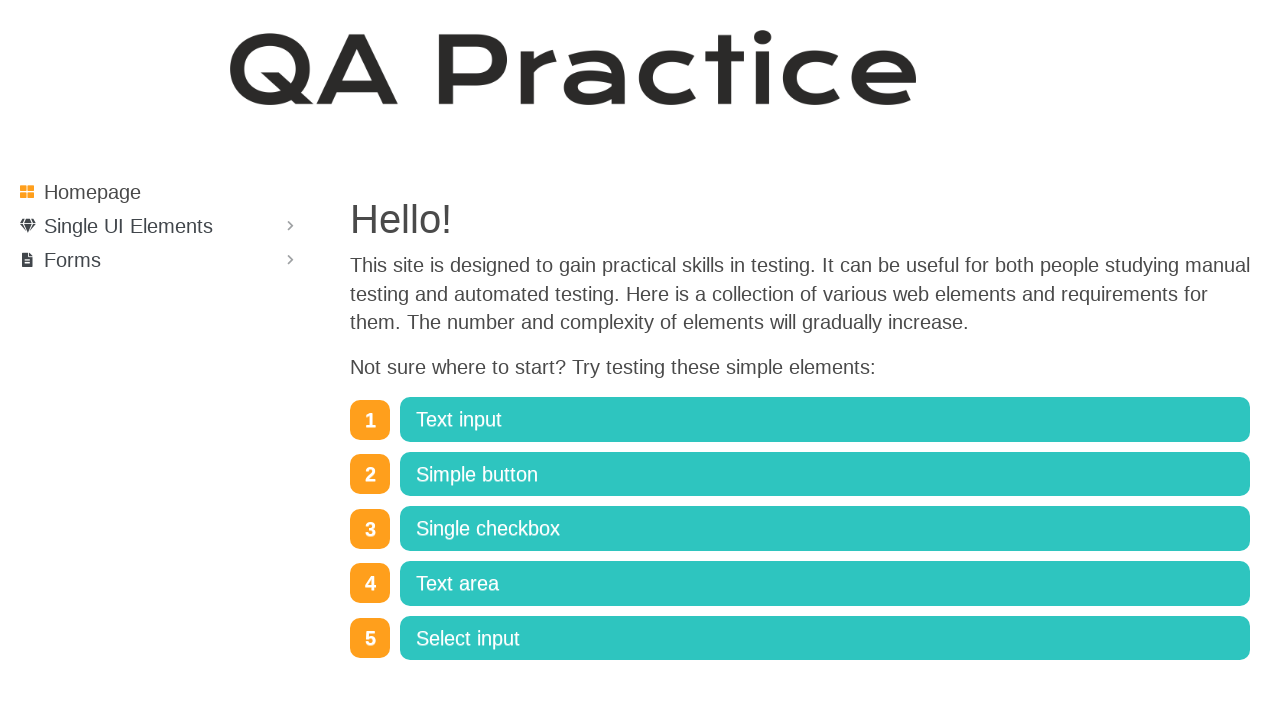

Clicked 'Say my name!' button to trigger JavaScript prompt
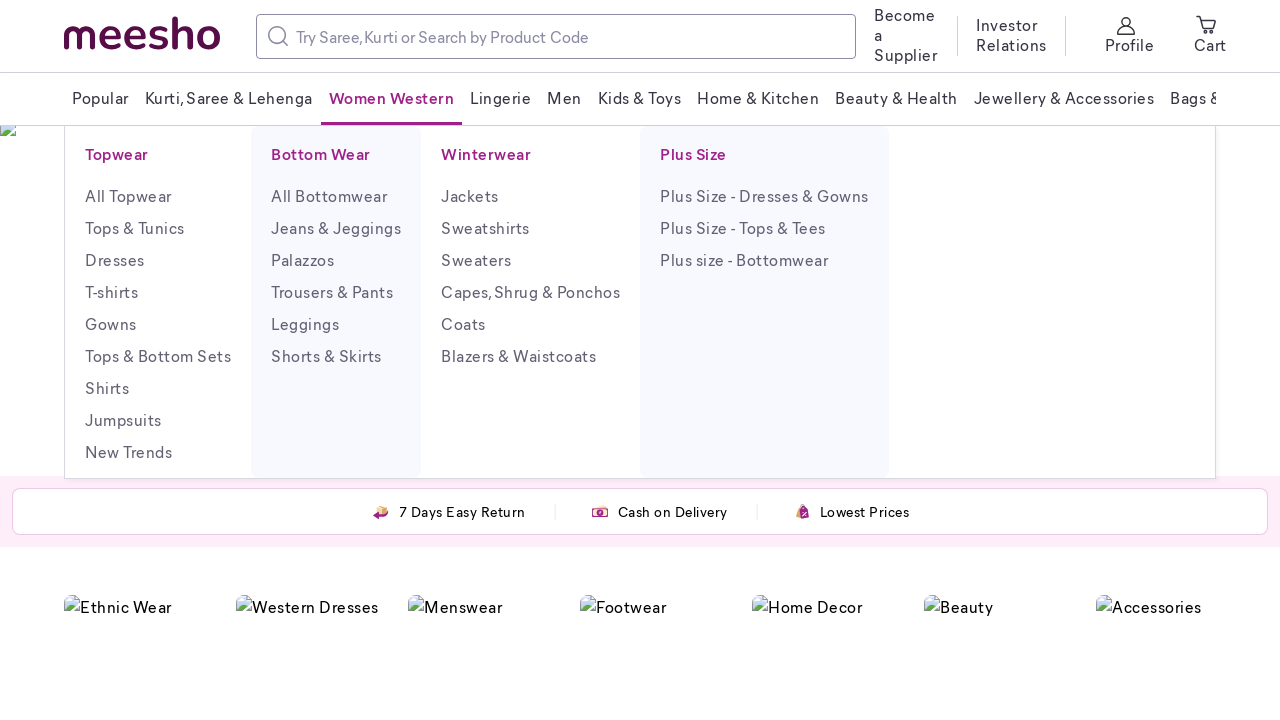

Set up dialog handler to accept prompt with 'Test User'
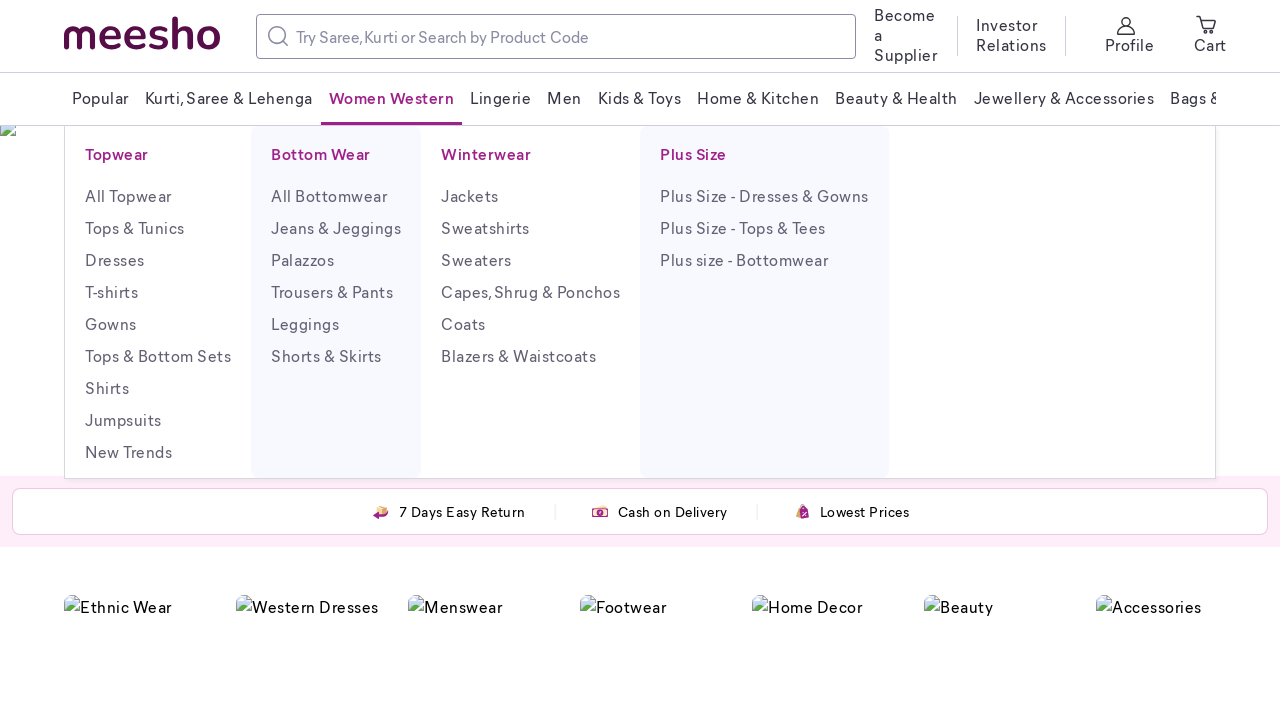

Clicked HTML Tutorial link
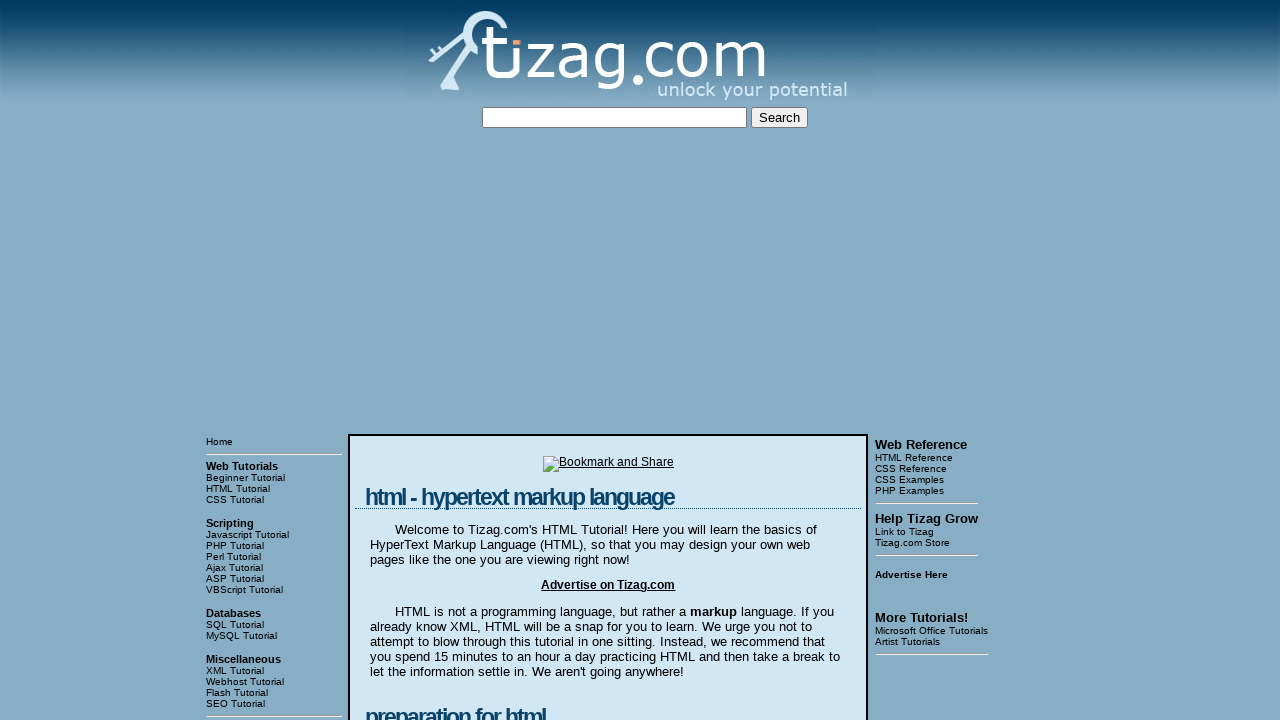

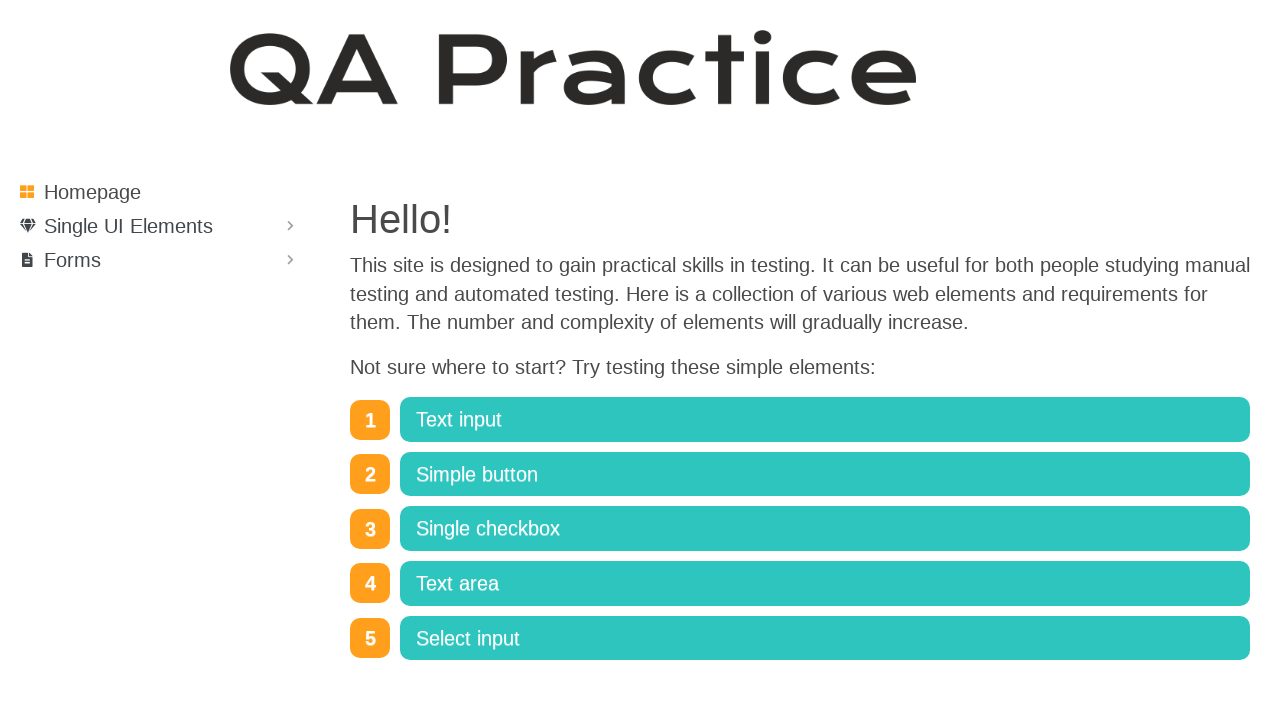